Basic smoke test that navigates to Rahul Shetty Academy homepage and verifies the page loads by checking the title is present.

Starting URL: https://rahulshettyacademy.com/

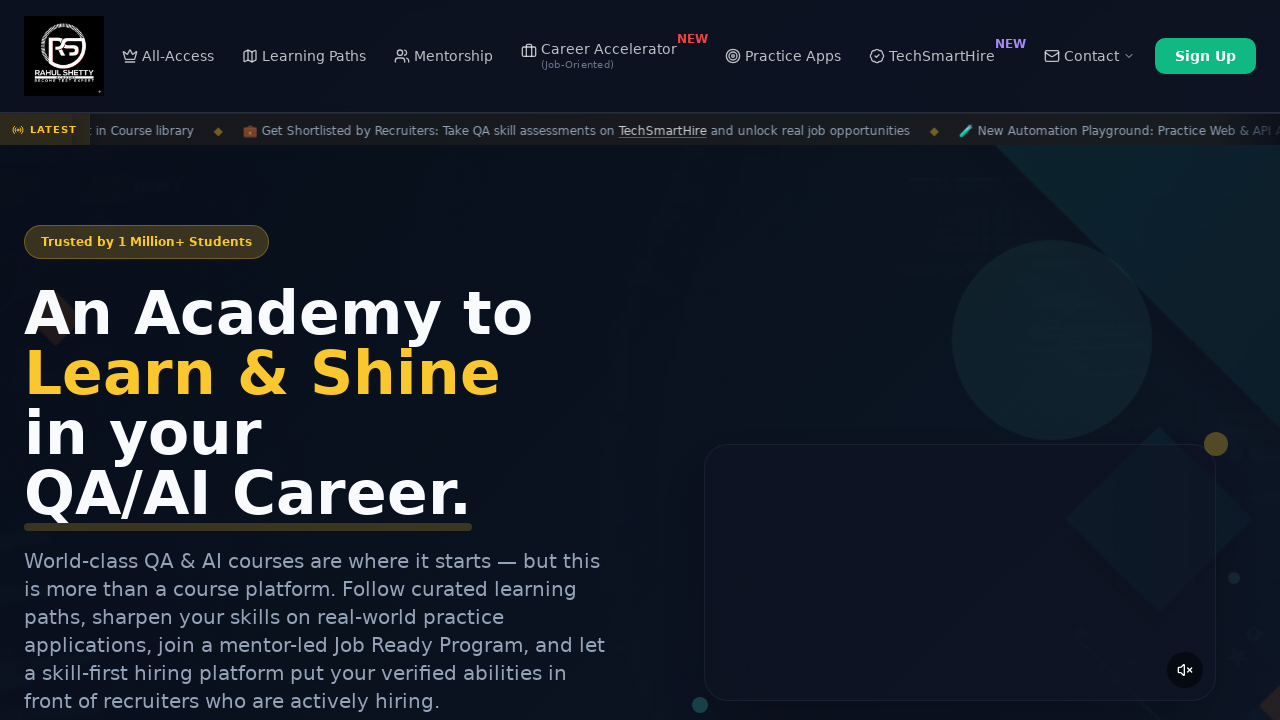

Waited for page to reach domcontentloaded state
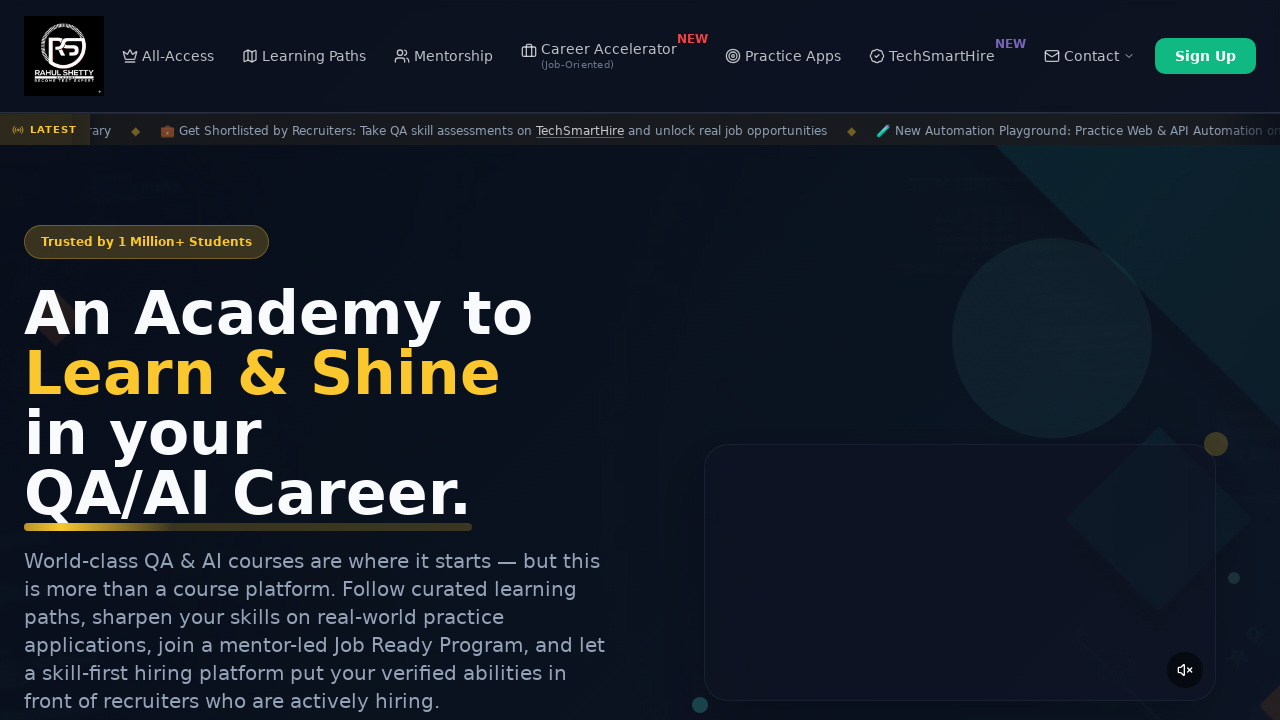

Verified page title is not empty - assertion passed
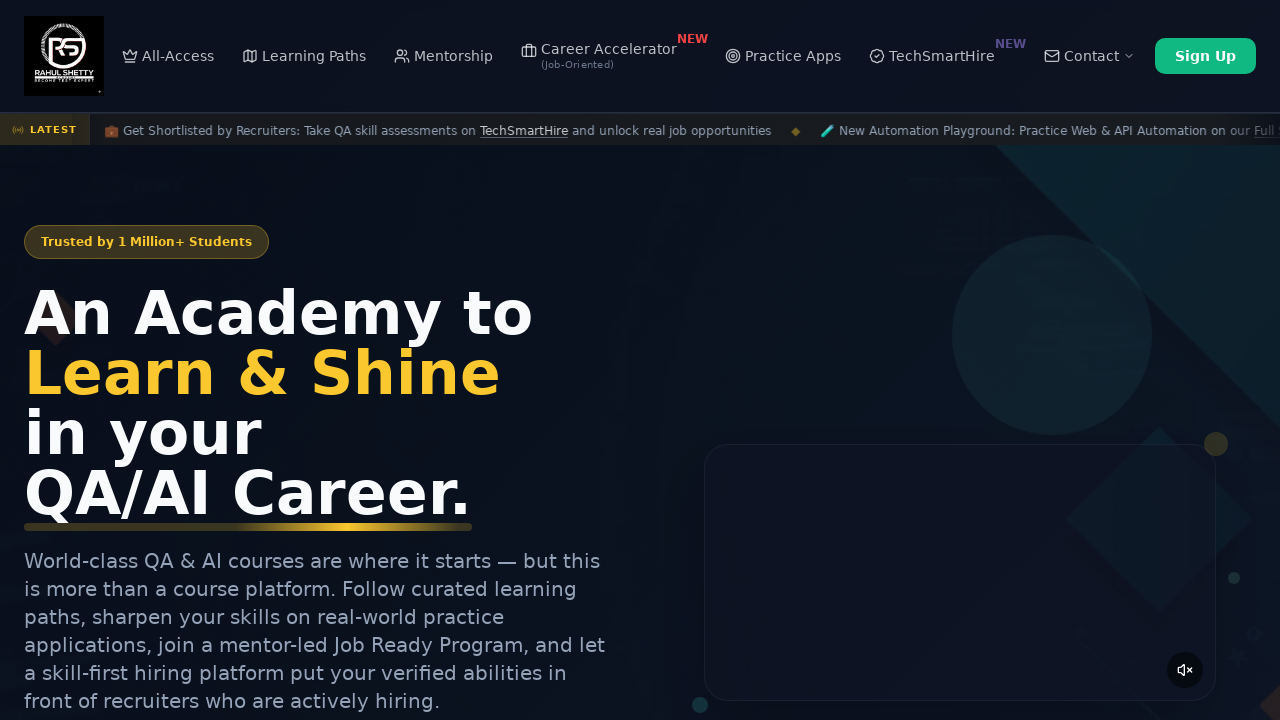

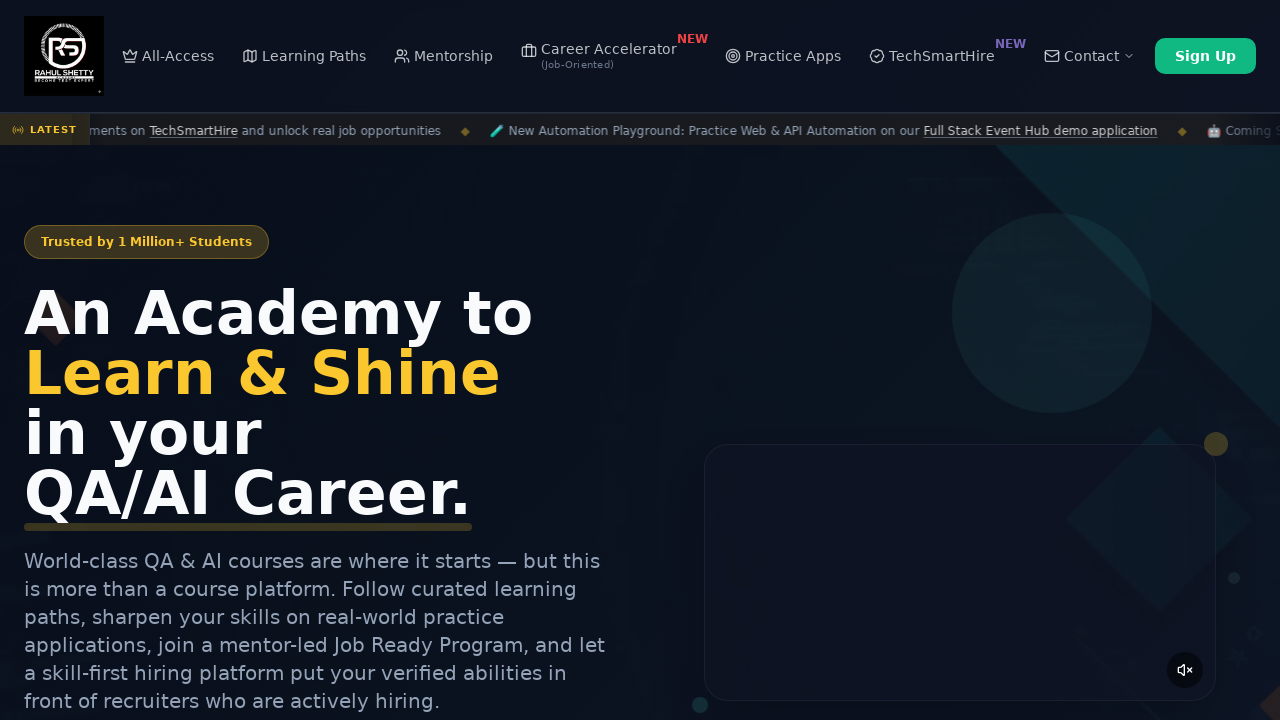